Tests JavaScript information alert by clicking a button that triggers an alert, accepting the alert, and verifying the success message is displayed.

Starting URL: http://practice.cydeo.com/javascript_alerts

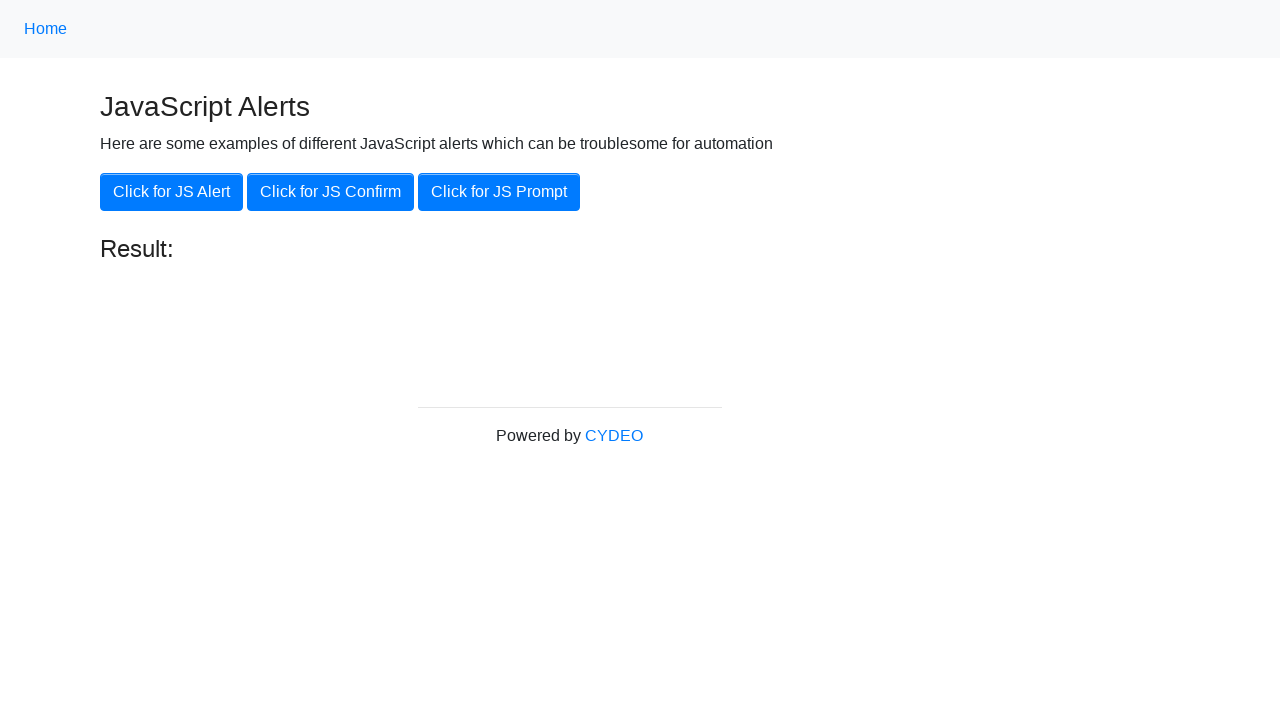

Clicked 'Click for JS Alert' button at (172, 192) on xpath=//button[.='Click for JS Alert']
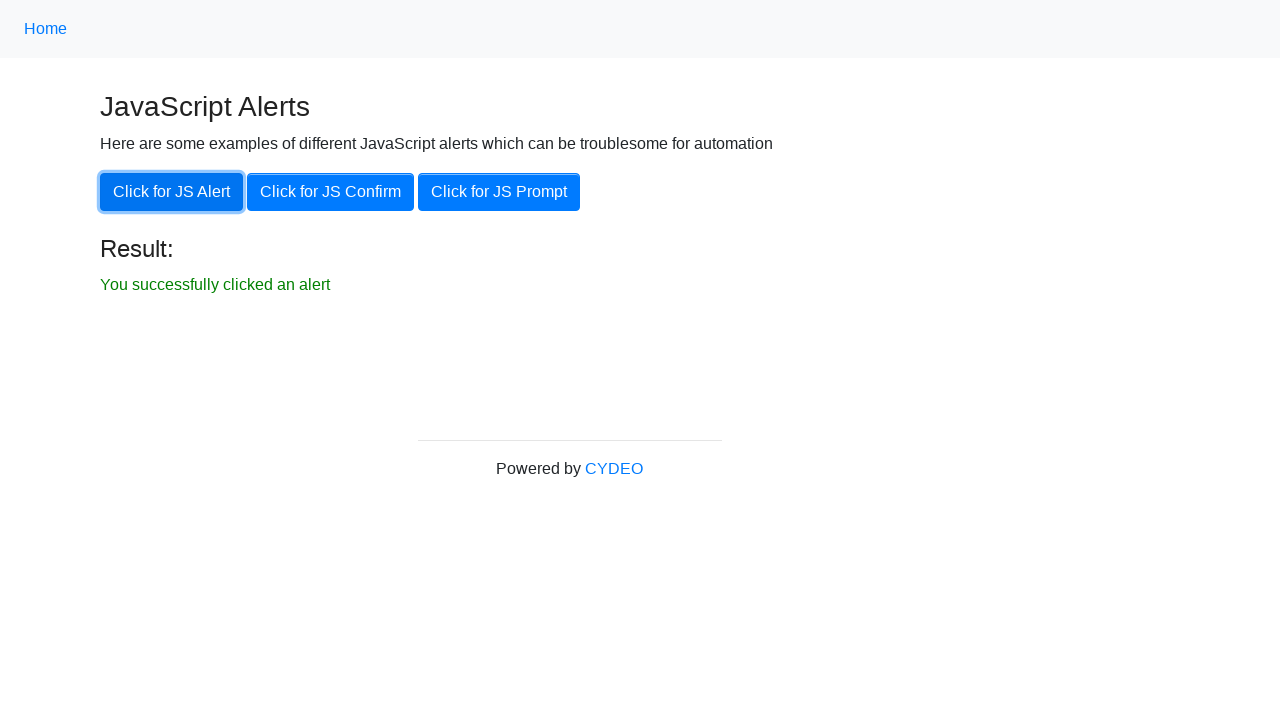

Set up dialog handler to accept alerts
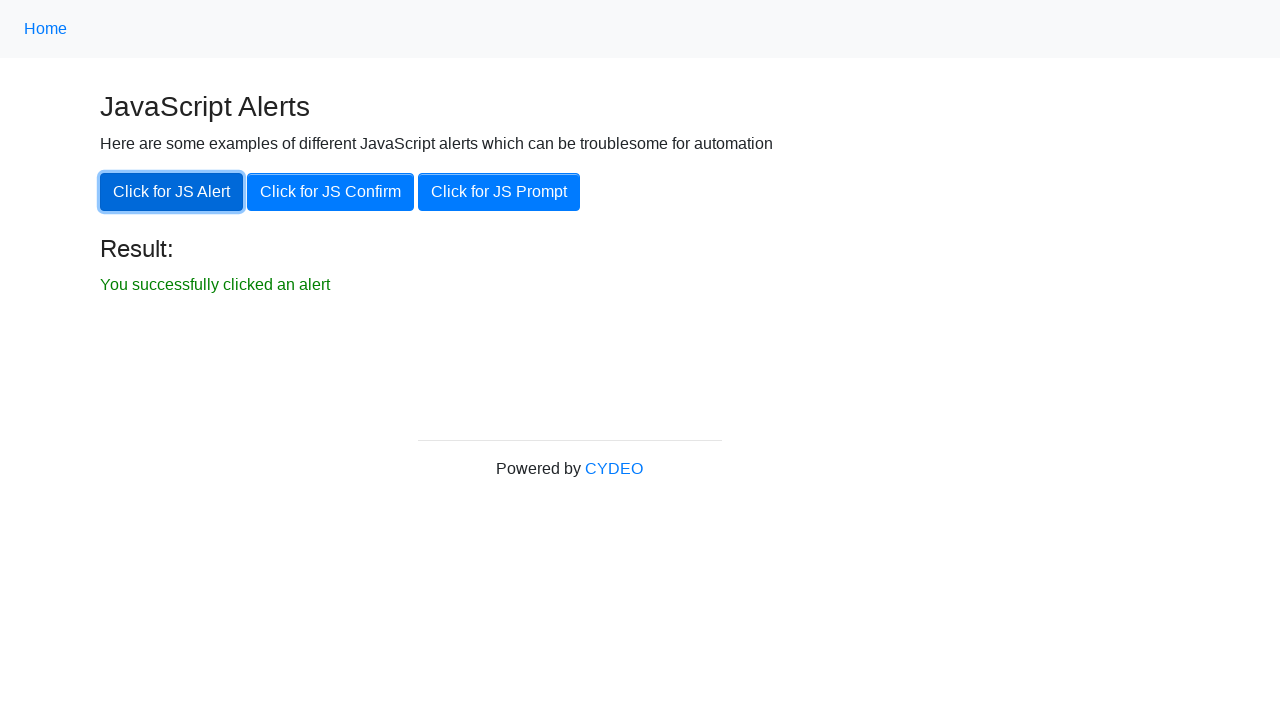

Waited 500ms for dialog handling
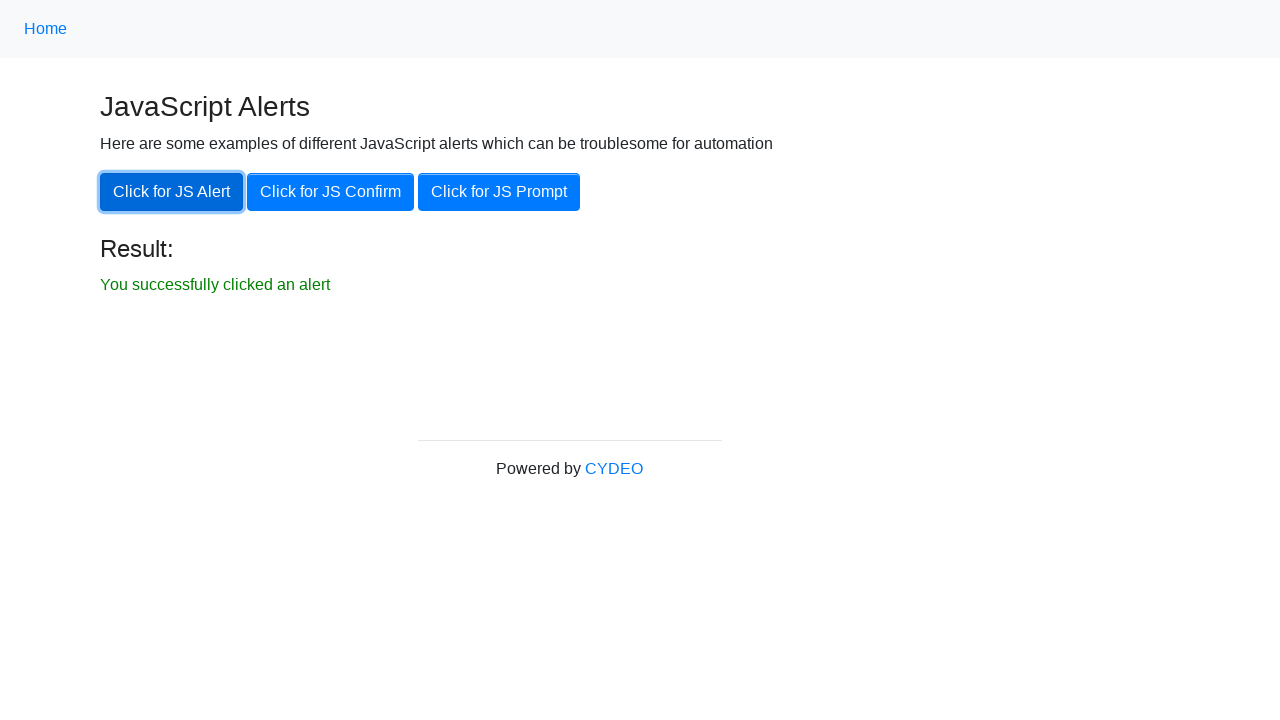

Clicked 'Click for JS Alert' button again with handler ready at (172, 192) on xpath=//button[.='Click for JS Alert']
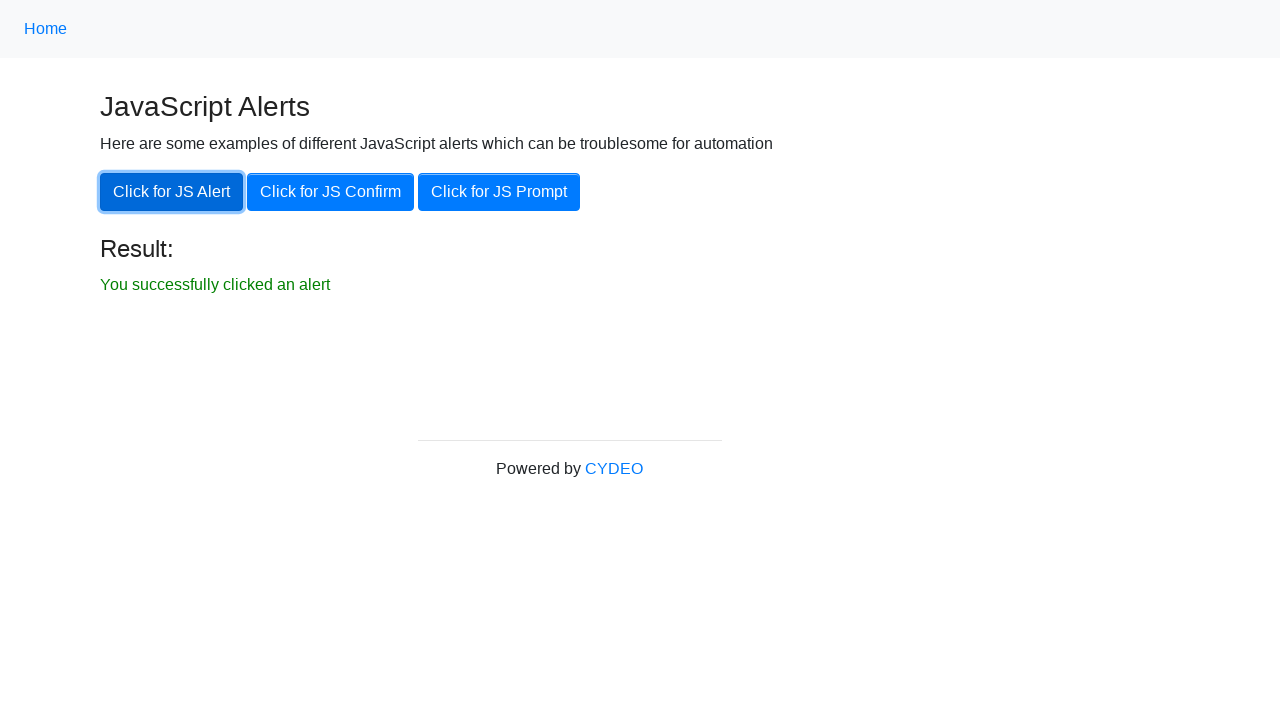

Result element became visible
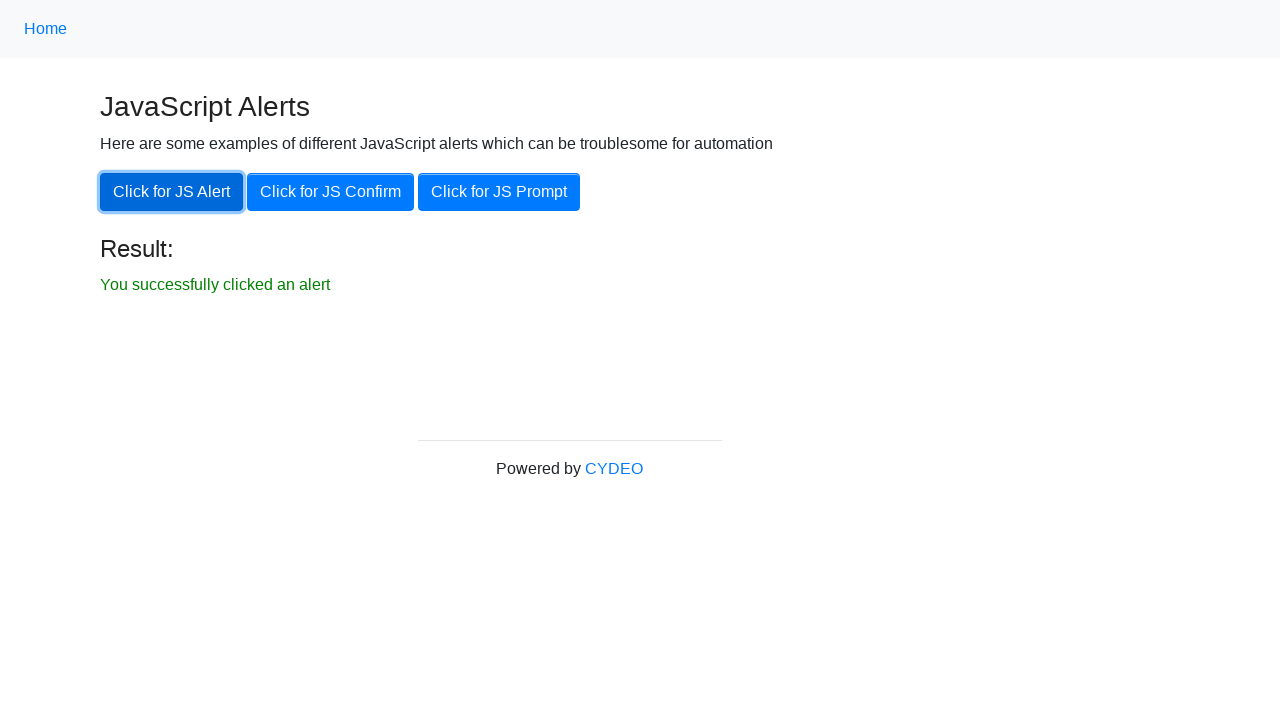

Verified success message: 'You successfully clicked an alert'
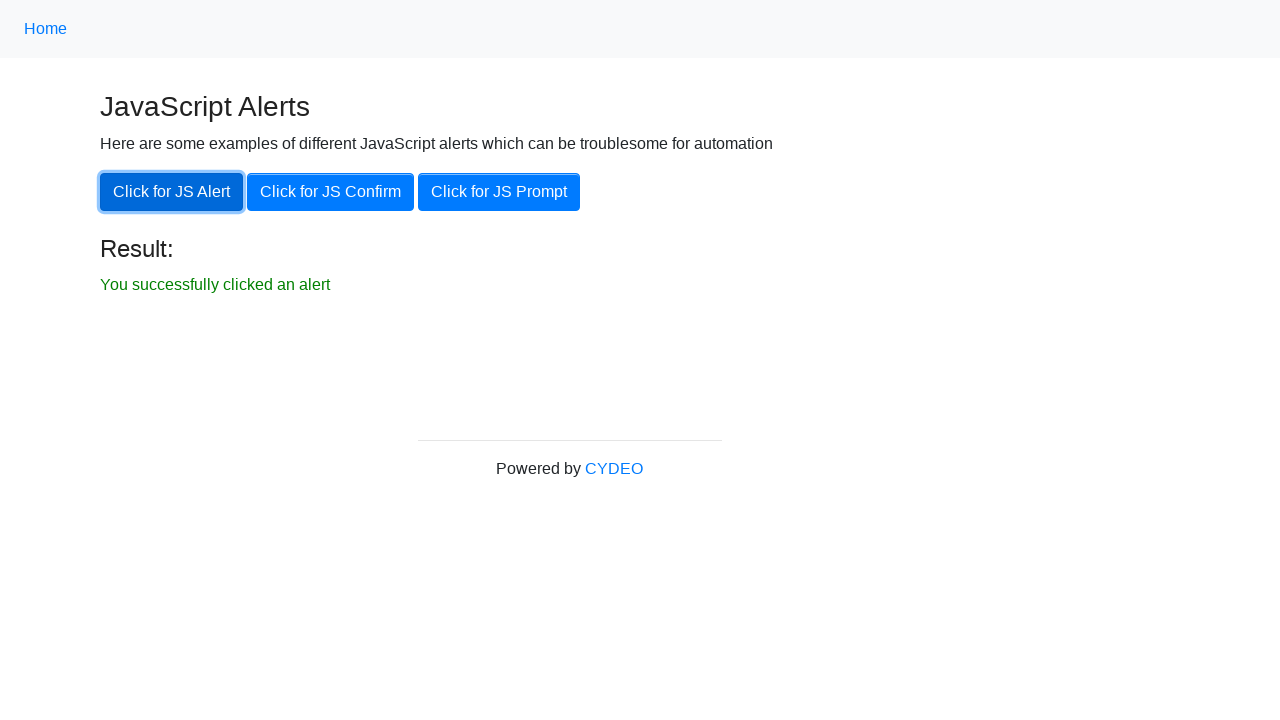

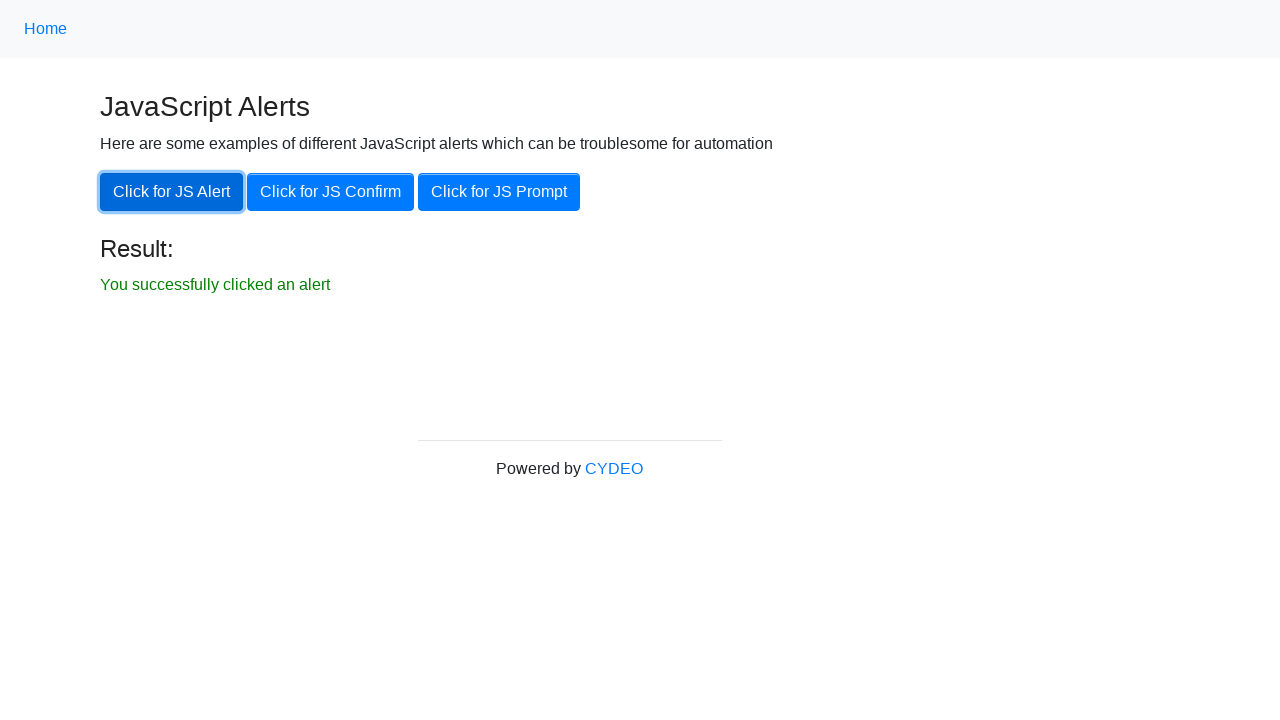